Tests window handling by opening a new window, switching between parent and child windows, and filling forms in each window

Starting URL: https://www.hyrtutorials.com/p/window-handles-practice.html

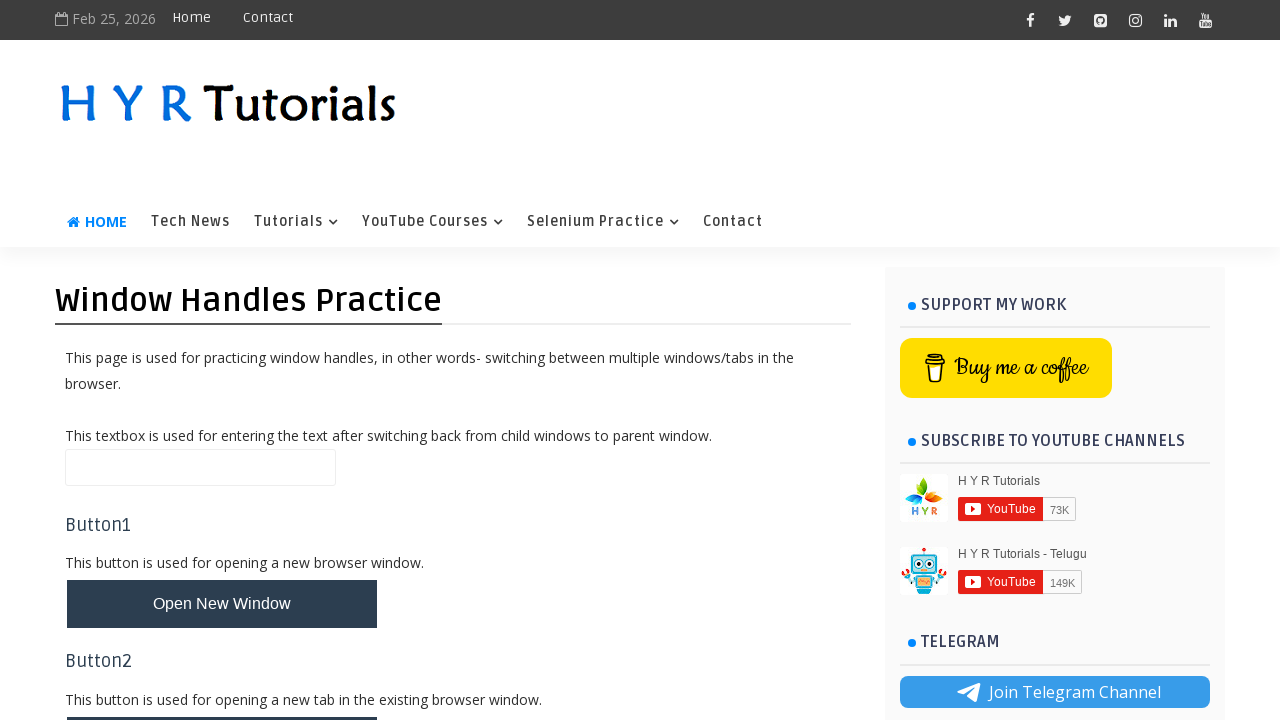

Filled parent window textbox with 'This is parent window' on //p[contains(text(),'This textbox is ')]/following-sibling::input
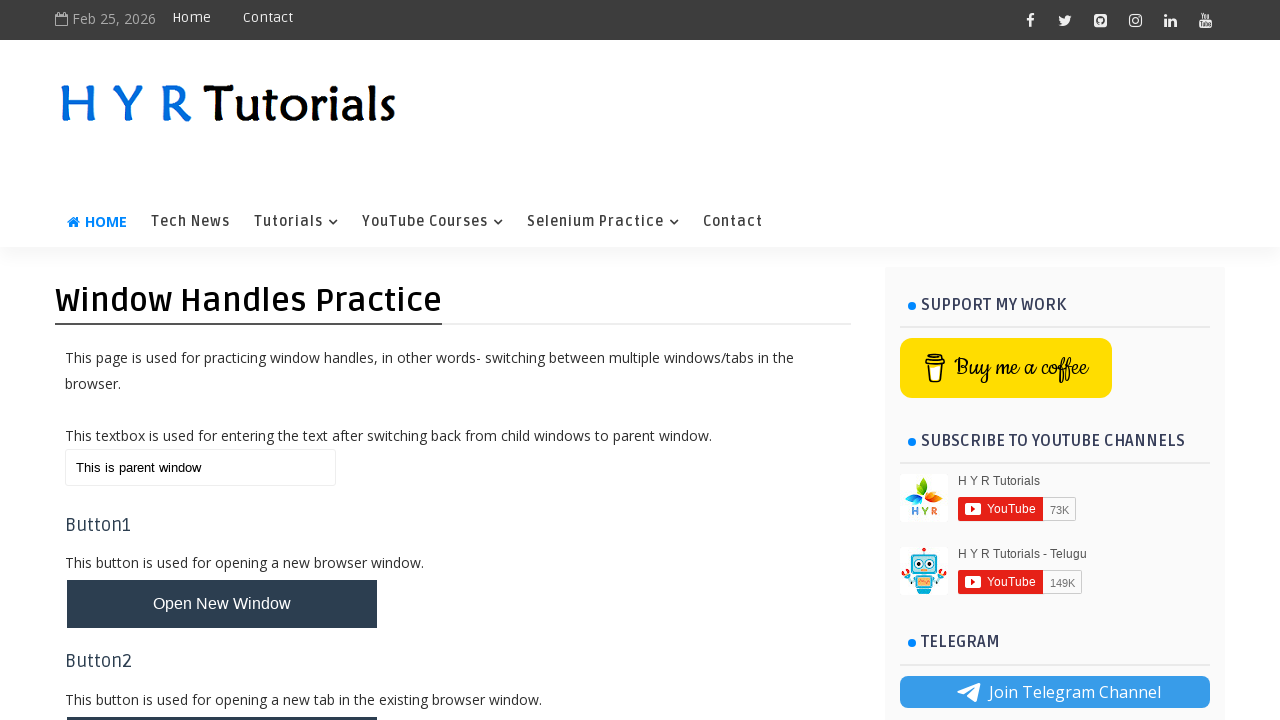

Clicked button to open new window at (222, 604) on xpath=//p[contains(text(),'This button is ')]/following-sibling::button
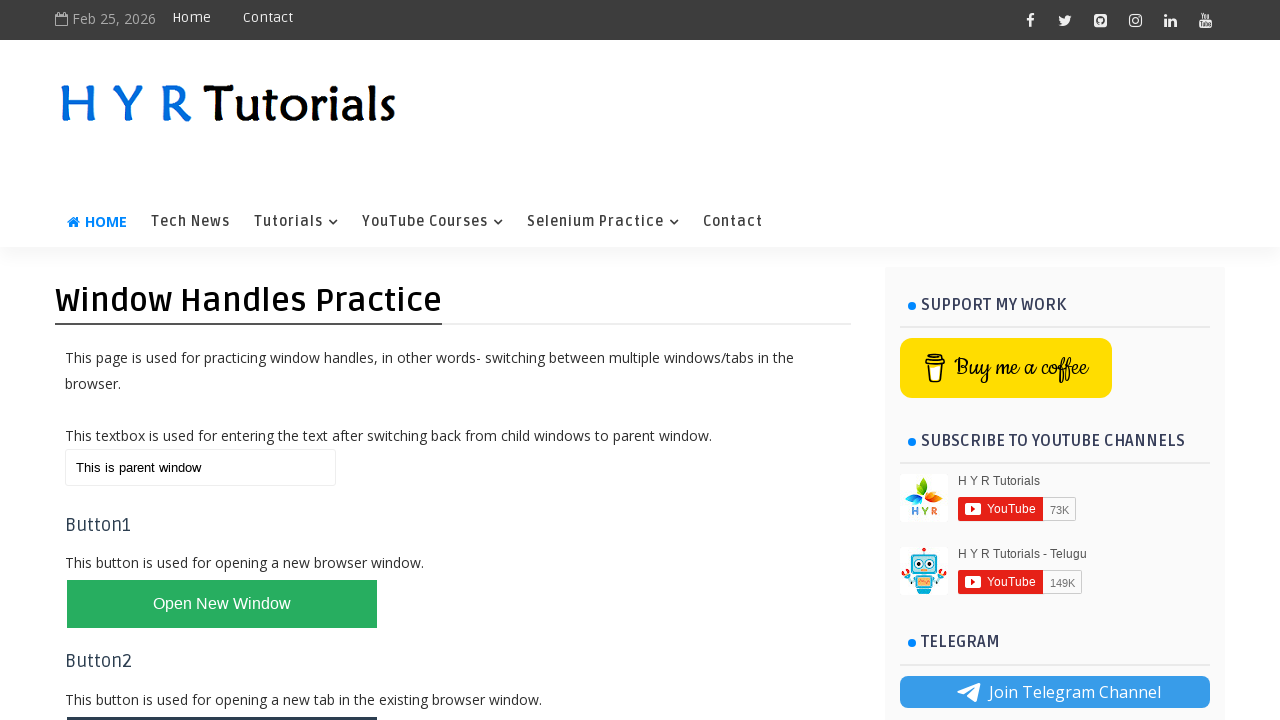

New popup window opened and captured
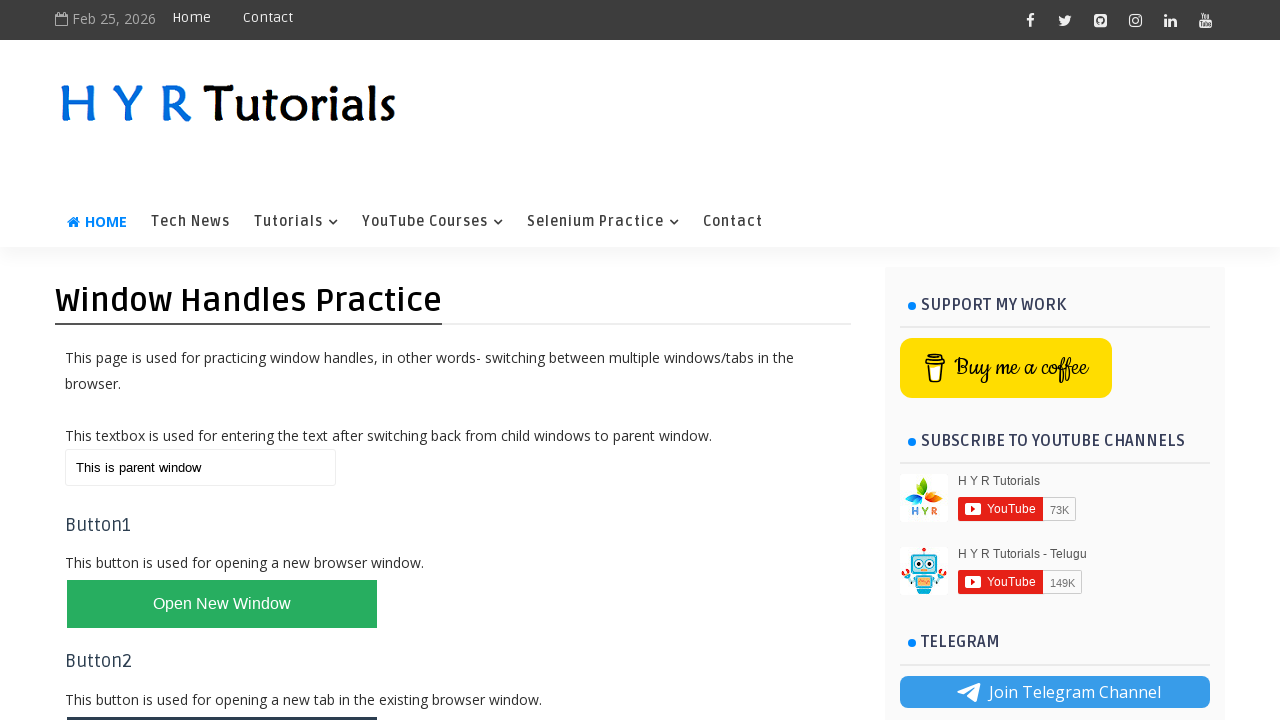

Filled firstName field in popup window with 'Khushboo' on //label[@class='inp']/following-sibling::input[@id='firstName']
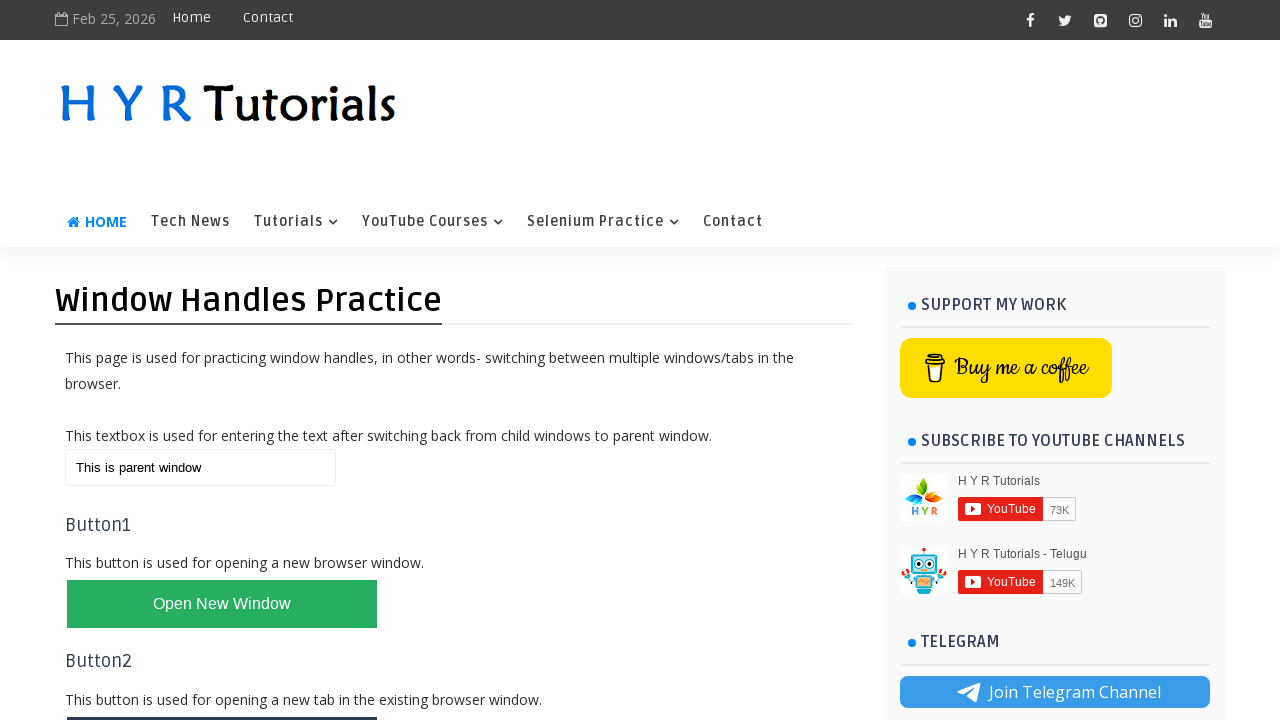

Closed popup window
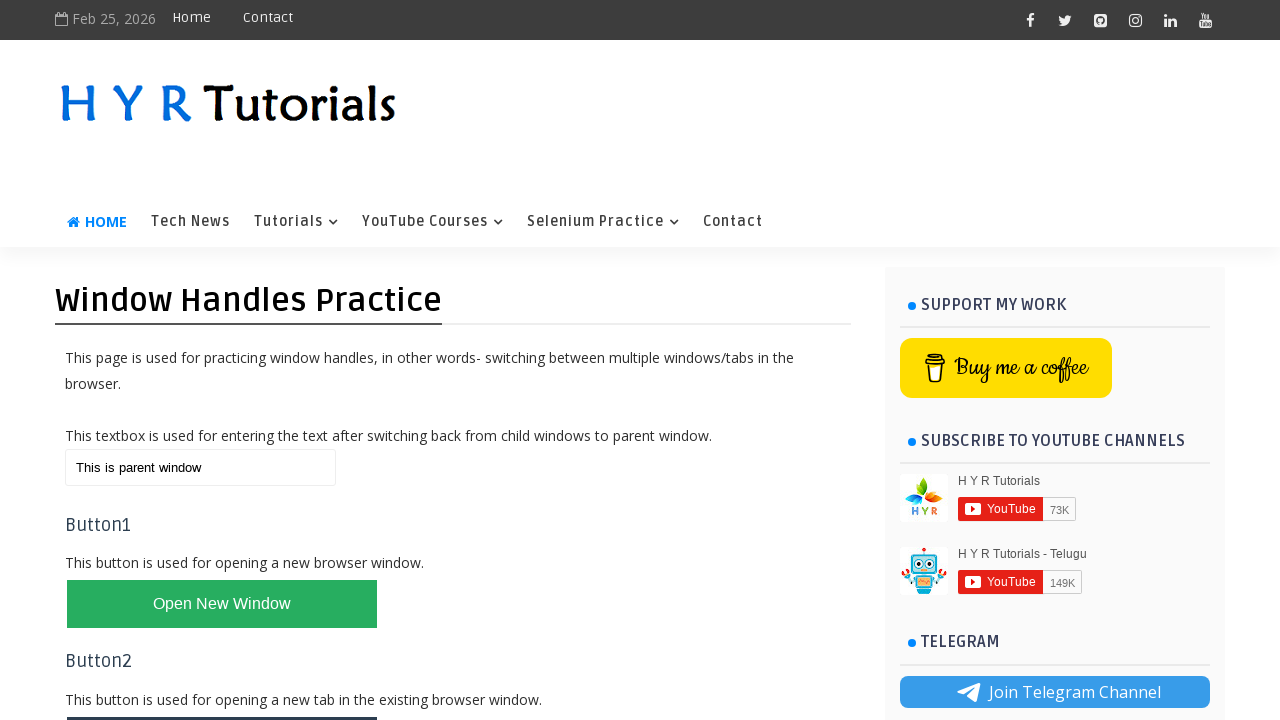

Cleared parent window textbox on //p[contains(text(),'This textbox is ')]/following-sibling::input
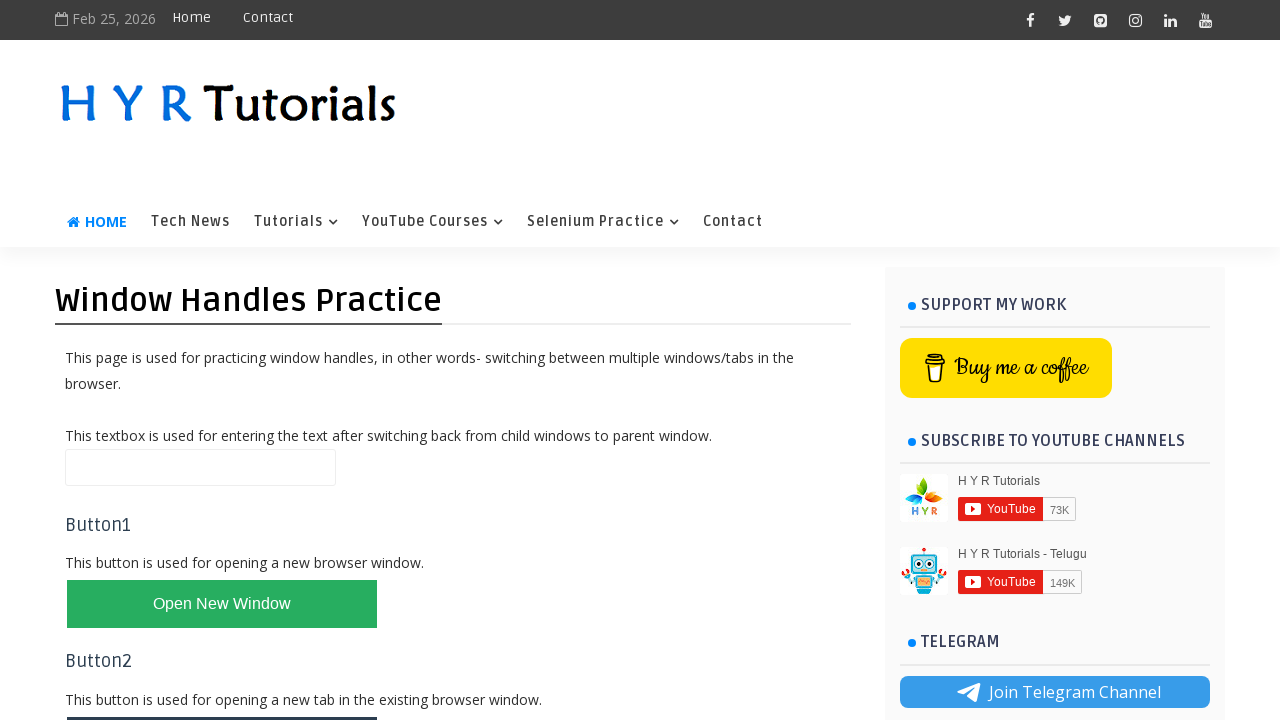

Updated parent window textbox with 'This is update' on //p[contains(text(),'This textbox is ')]/following-sibling::input
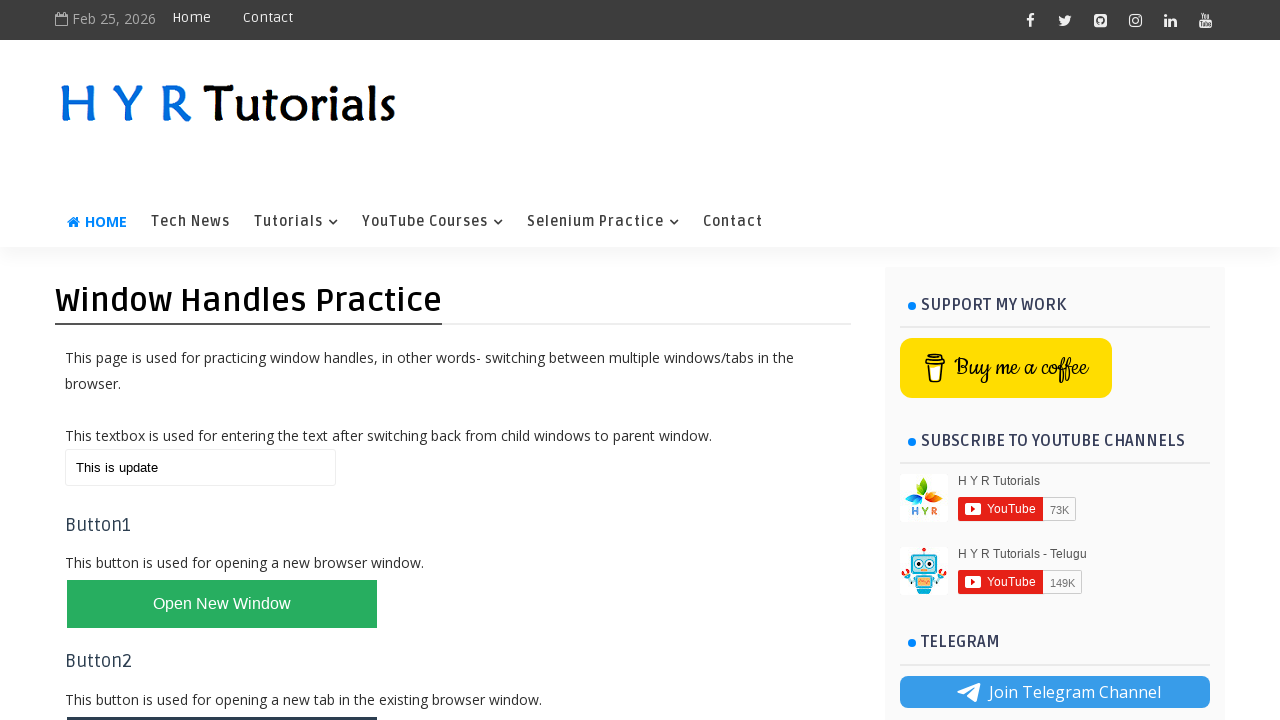

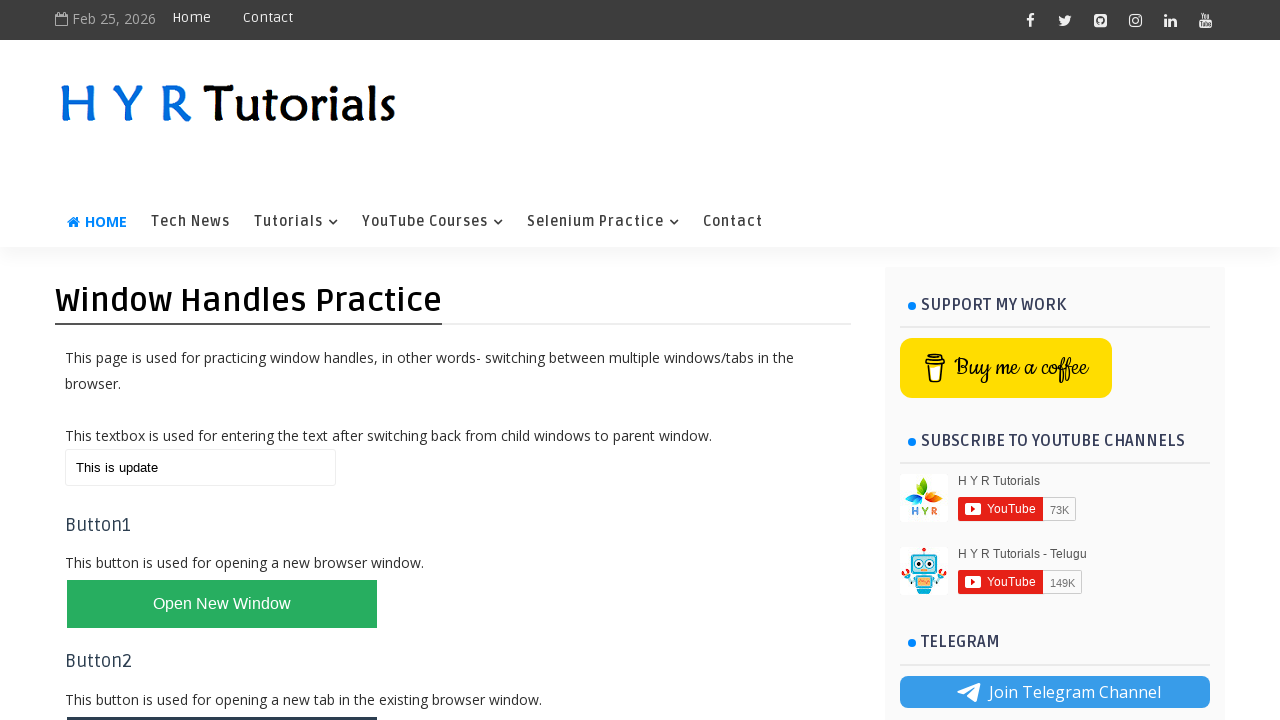